Tests the Contact Us form validation by entering an invalid email format, expecting a validation error message

Starting URL: https://cryptonewz.io/

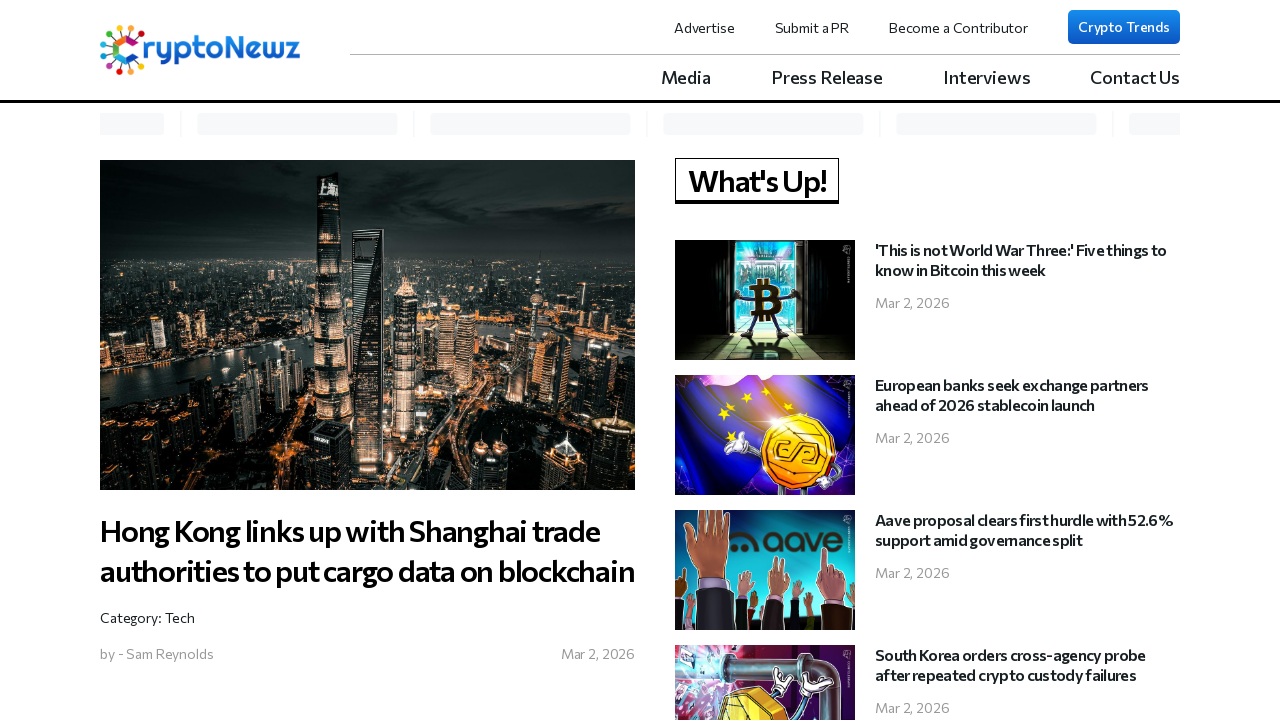

Clicked Contact Us link at (1135, 77) on a:has-text('Contact Us')
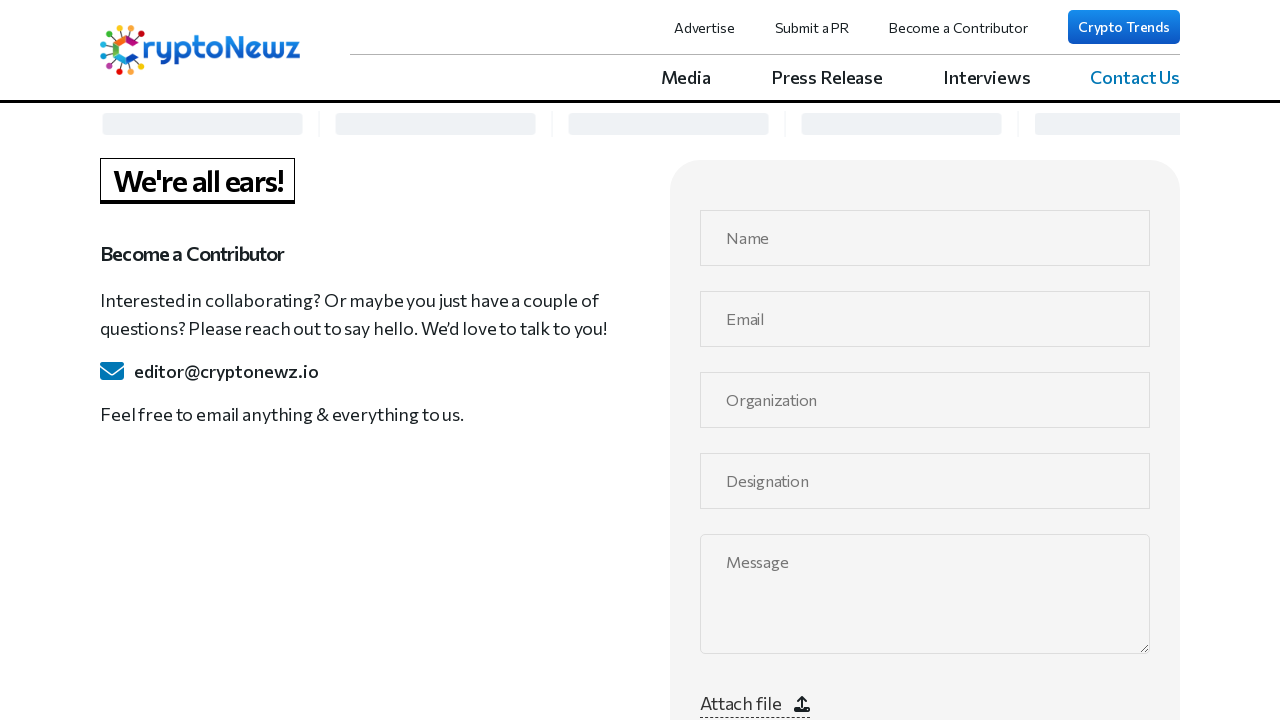

Contact Us page loaded
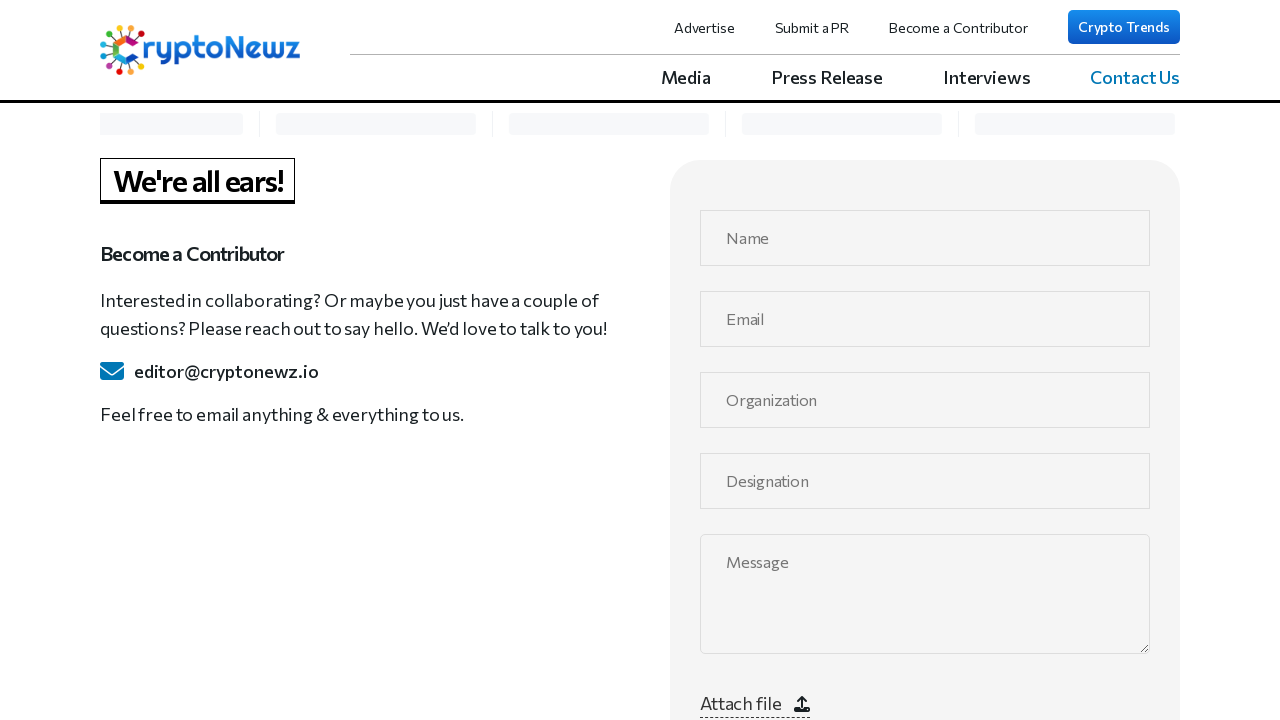

Filled name field with 'John Smith' on input[name='contactName']
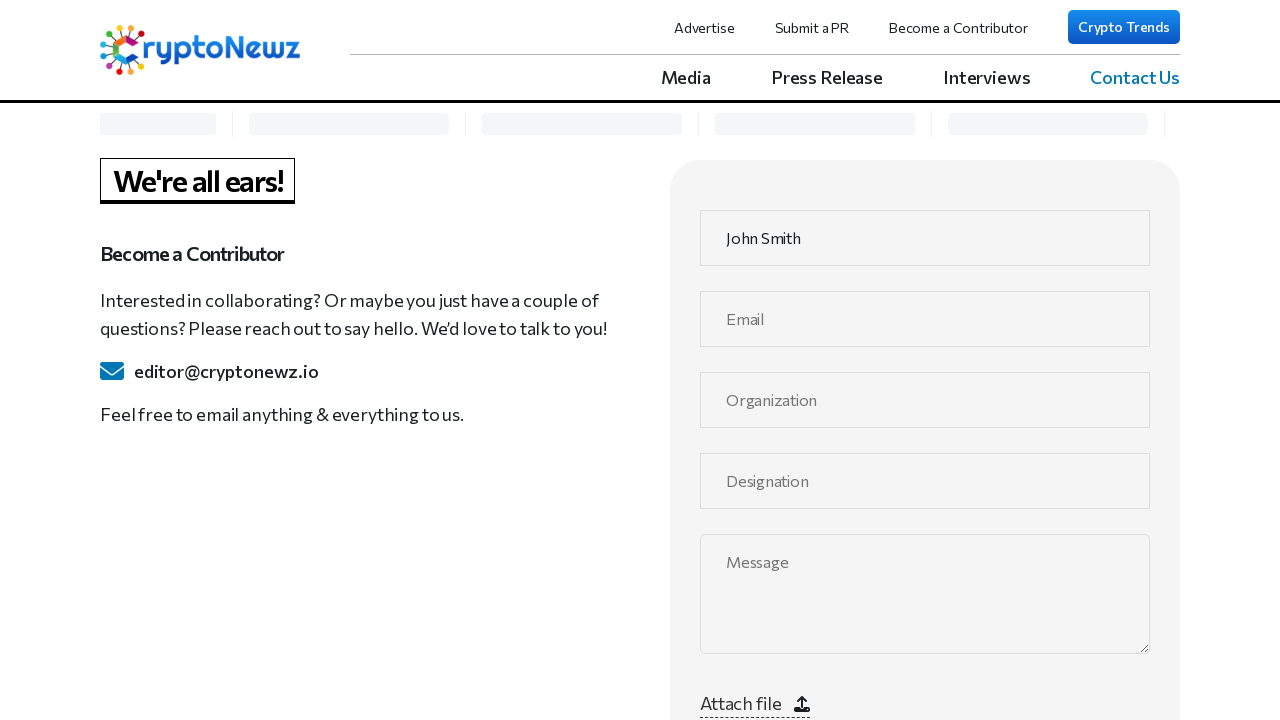

Filled email field with invalid format 'invalidemail@@@notvalid' on input[name='contactEmail']
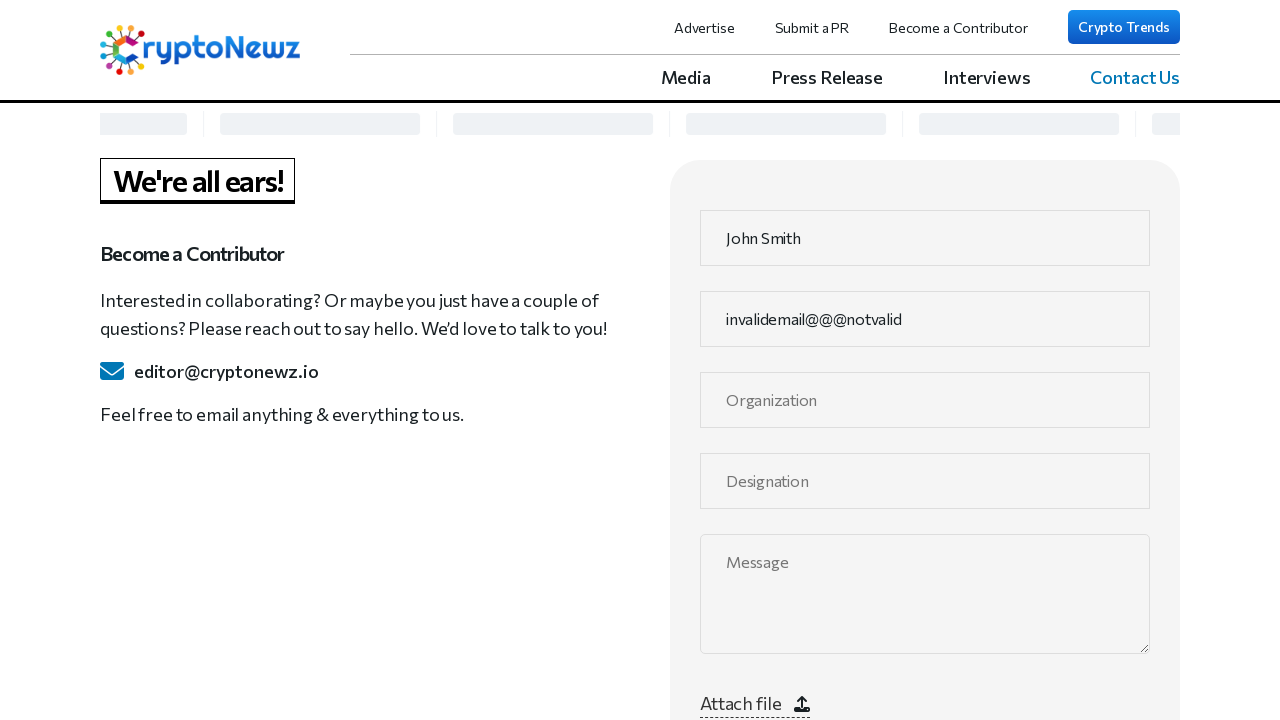

Filled organization field with 'Tech Corp' on input[name='contactOrganization']
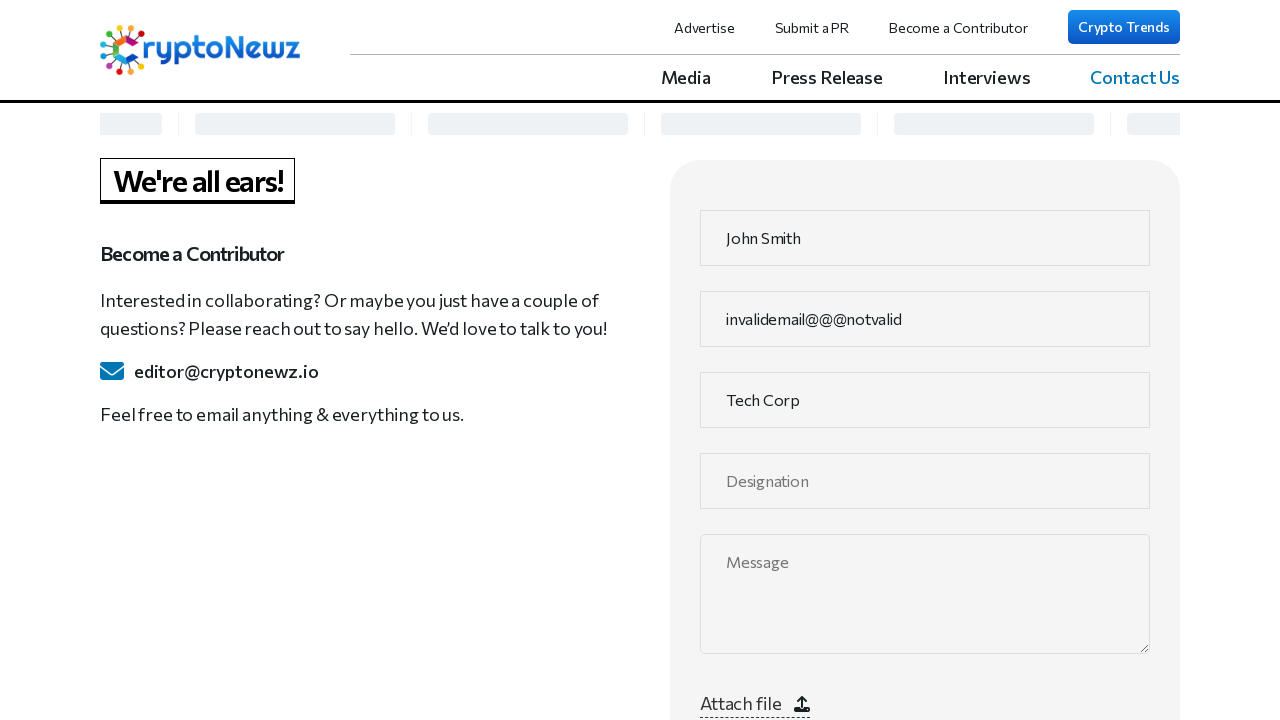

Filled designation field with 'Developer' on input[name='contactDesignation']
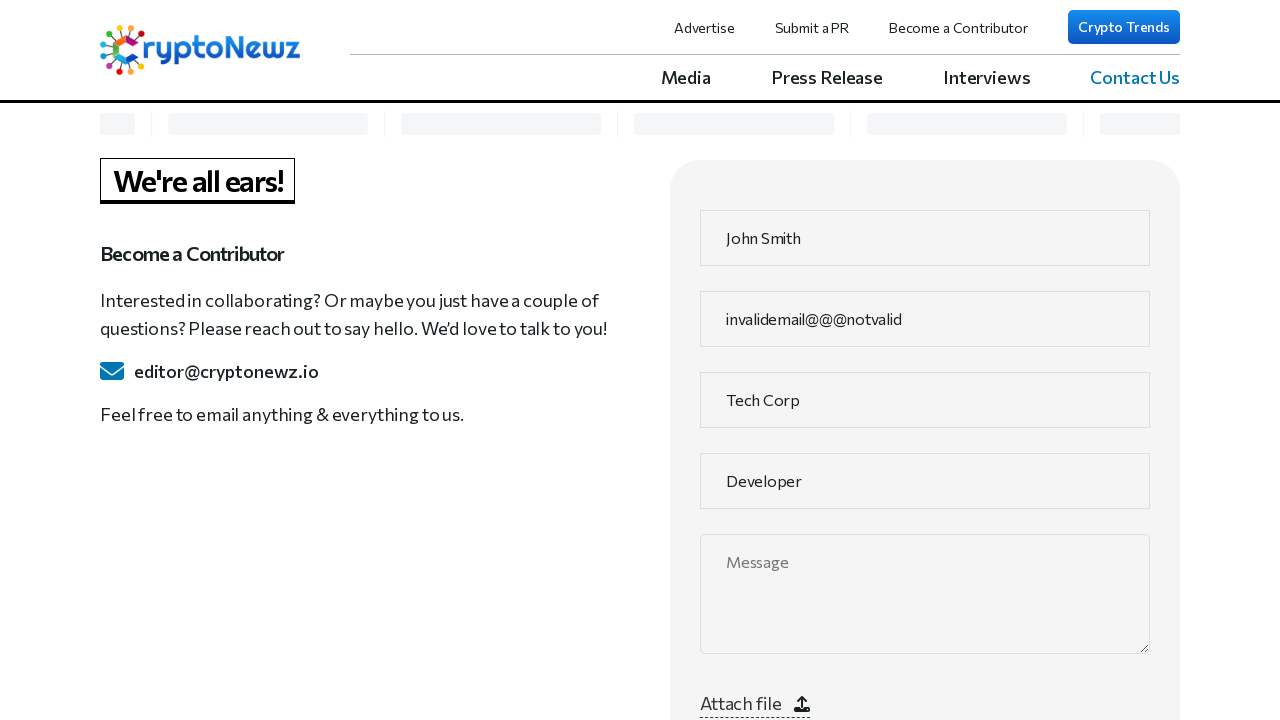

Filled message field with test content on textarea[name='contactMessage']
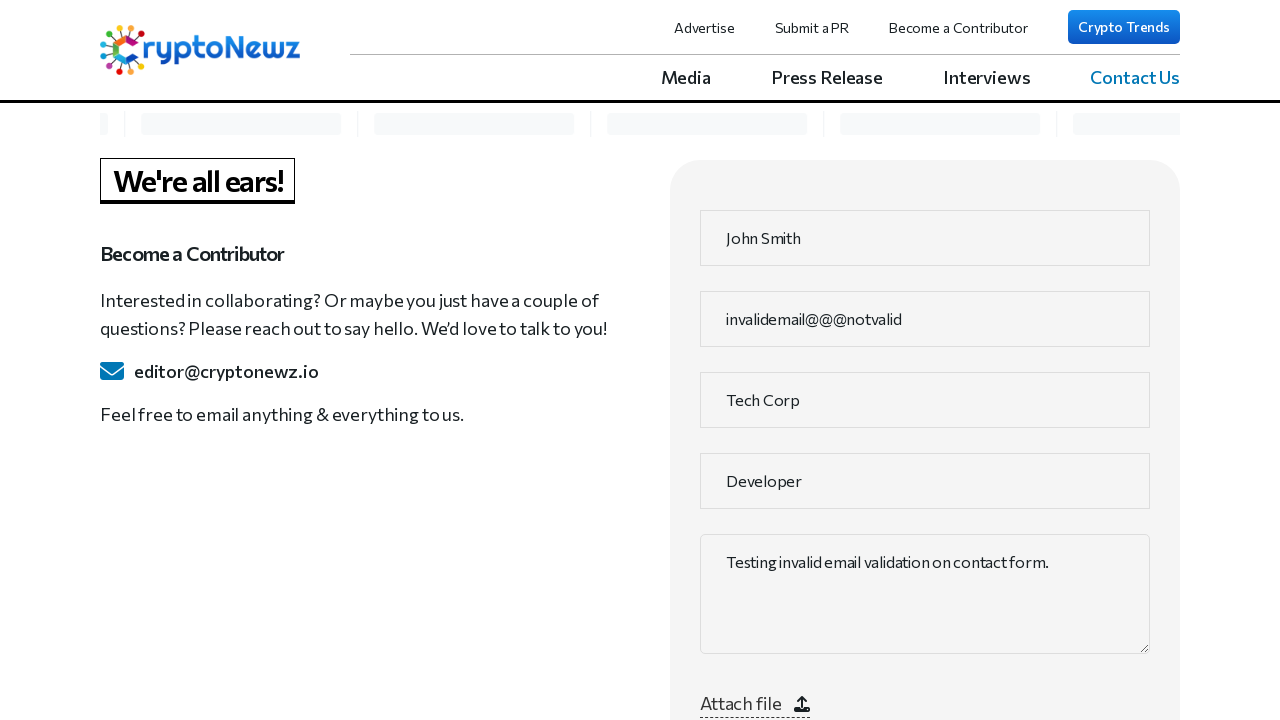

Clicked Submit button at (925, 360) on button:has-text('Submit')
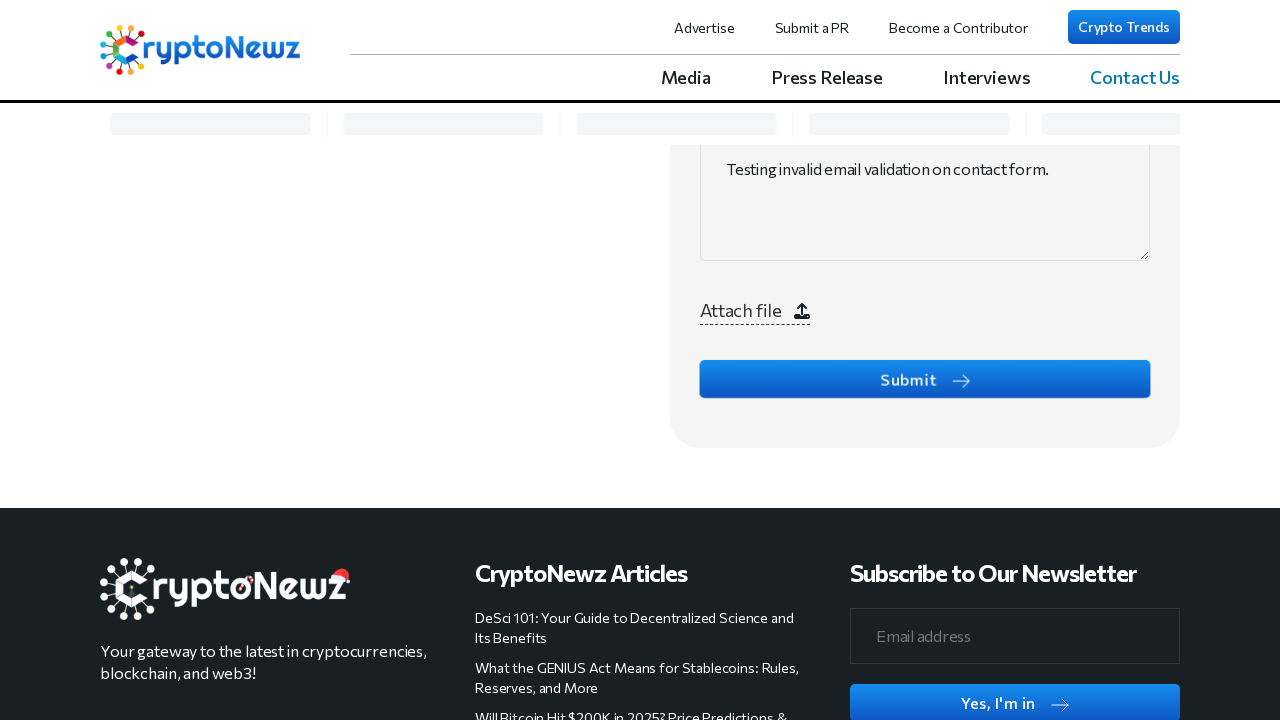

Validation error message appeared confirming invalid email rejection
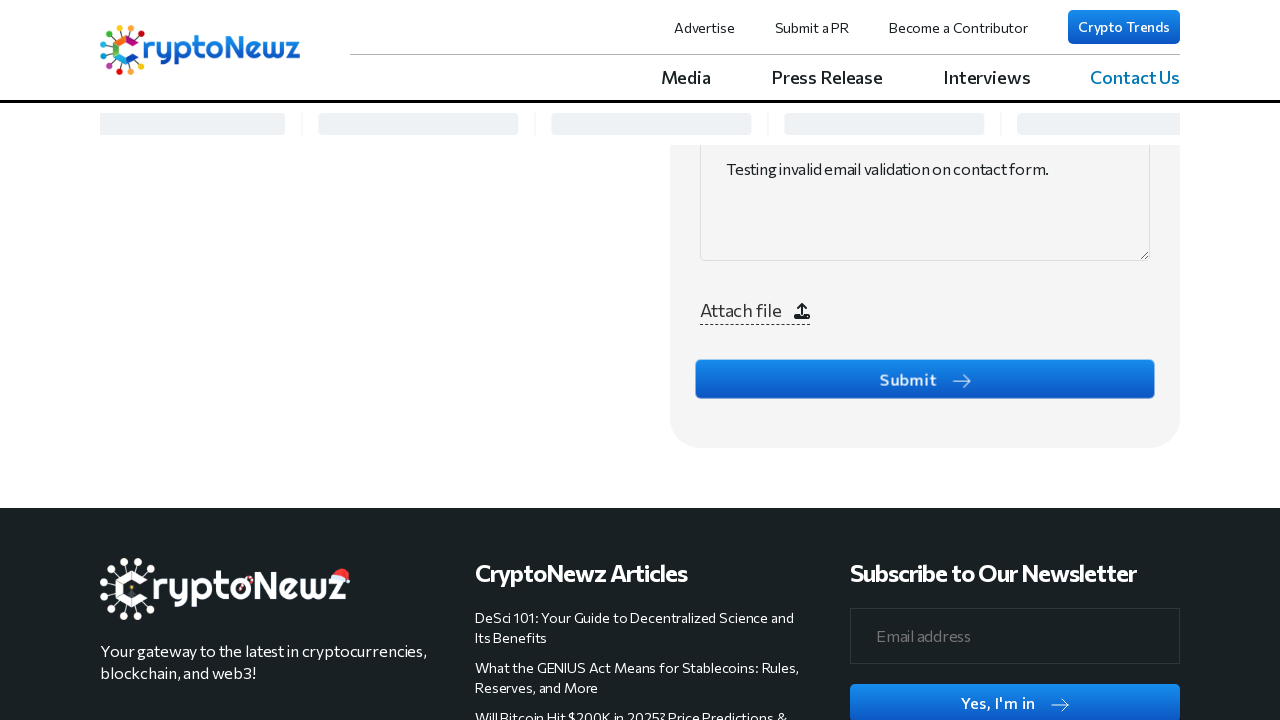

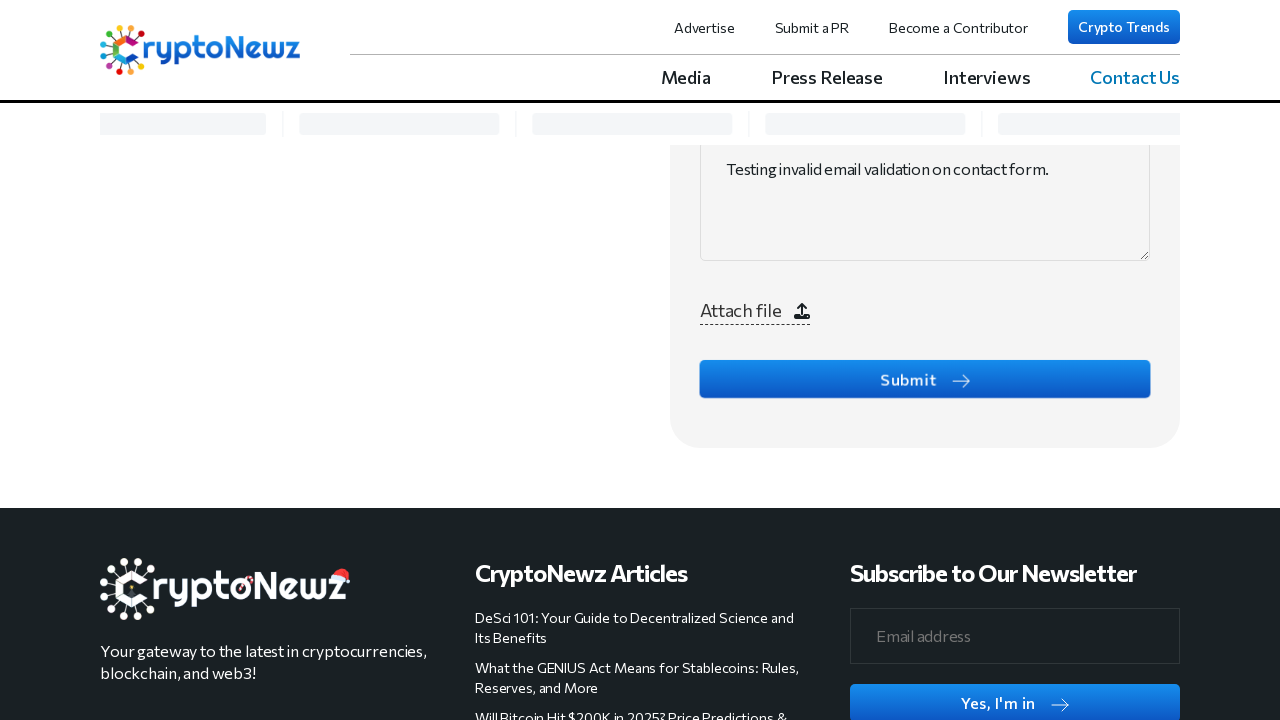